Navigates to the Upload and Download section and verifies the URL contains '/upload-download'

Starting URL: https://demoqa.com/elements

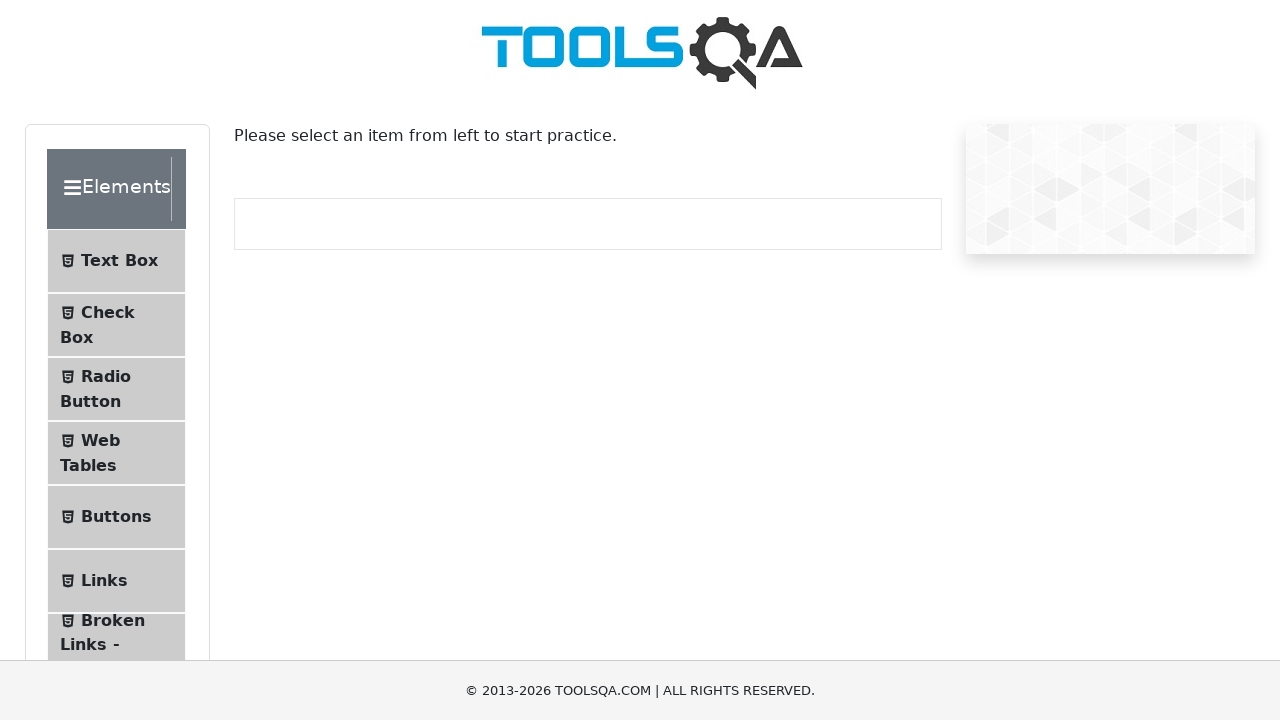

Clicked on Upload and Download menu item at (112, 335) on li >> internal:text="Upload and Download"s
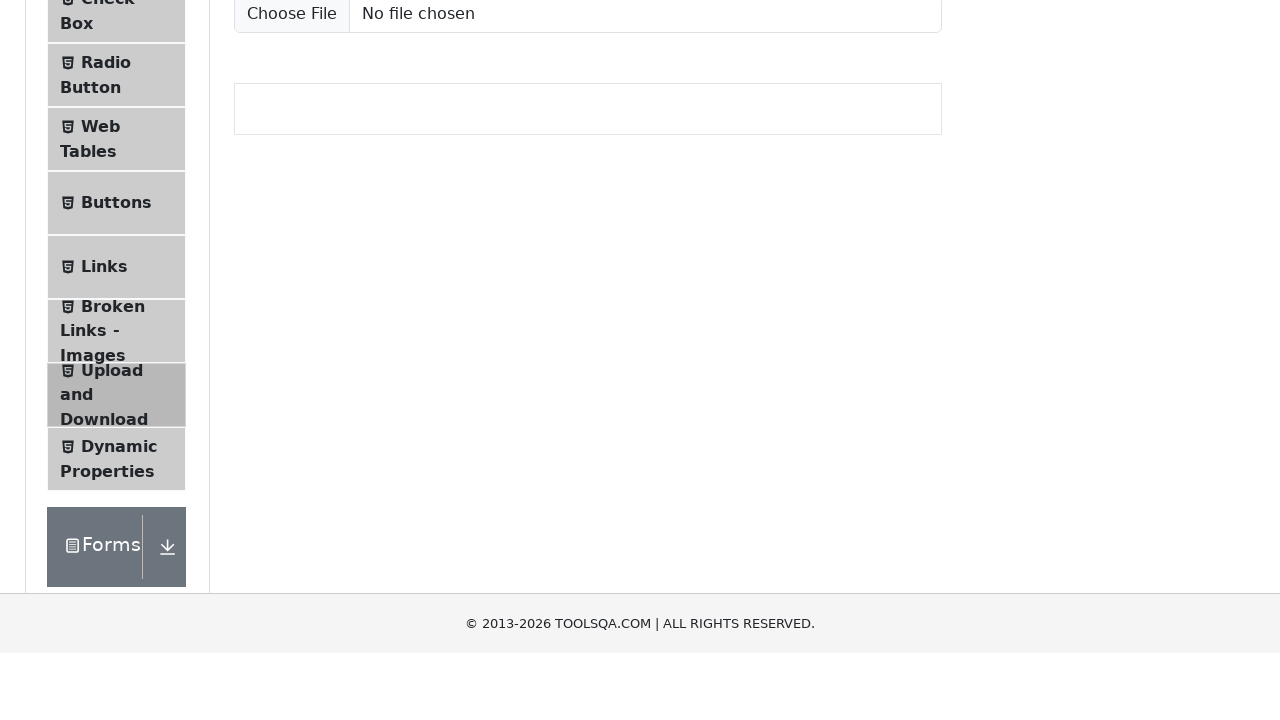

Navigated to '/upload-download' URL successfully
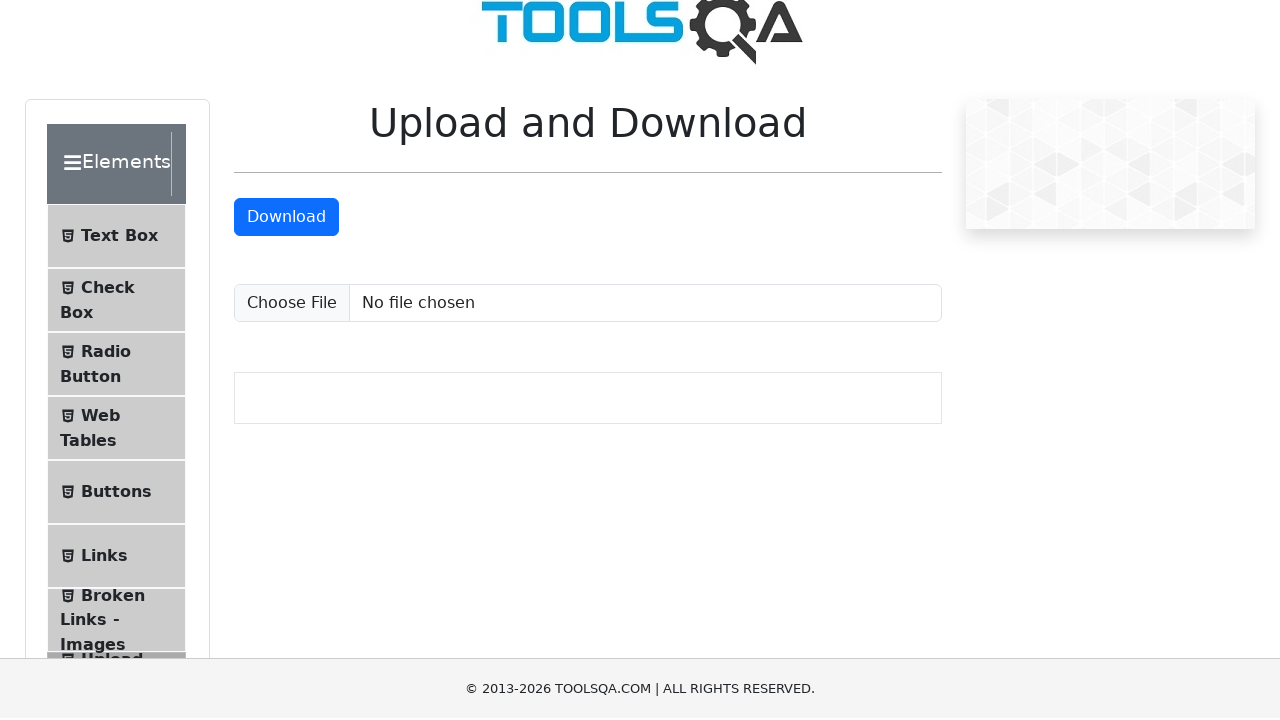

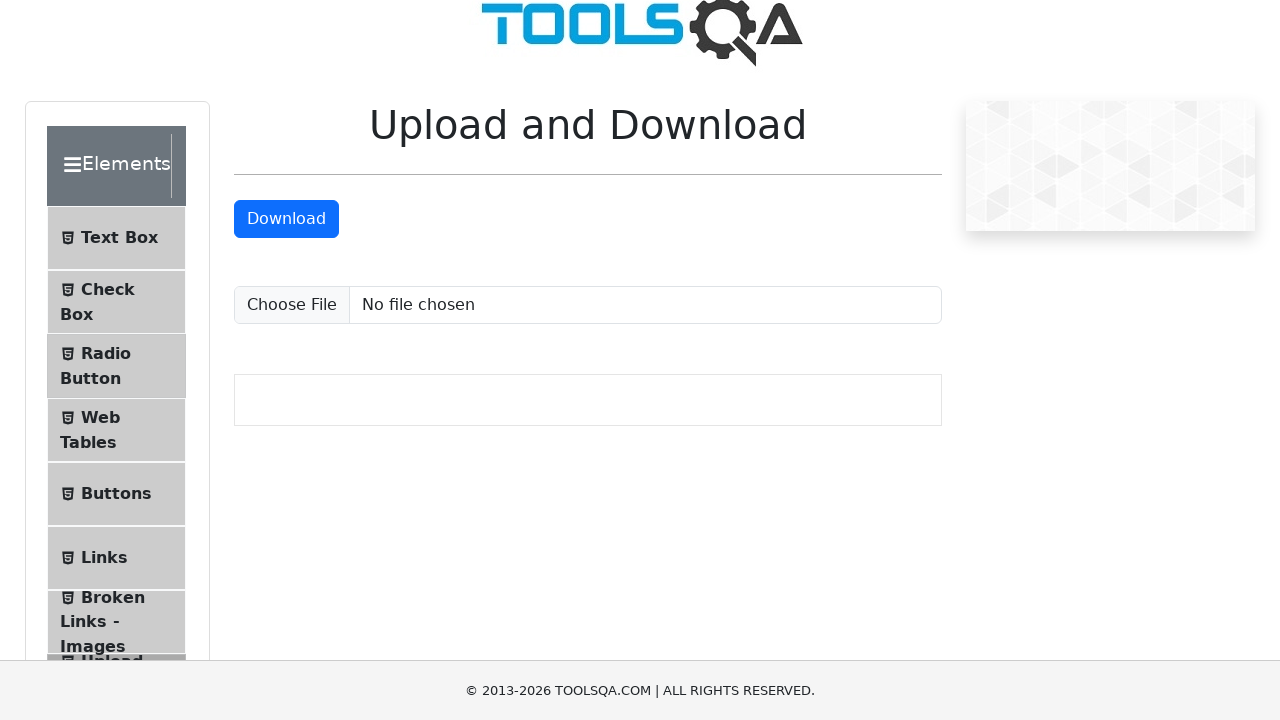